Tests drag and drop functionality by dragging an element to a target location

Starting URL: https://formy-project.herokuapp.com/dragdrop

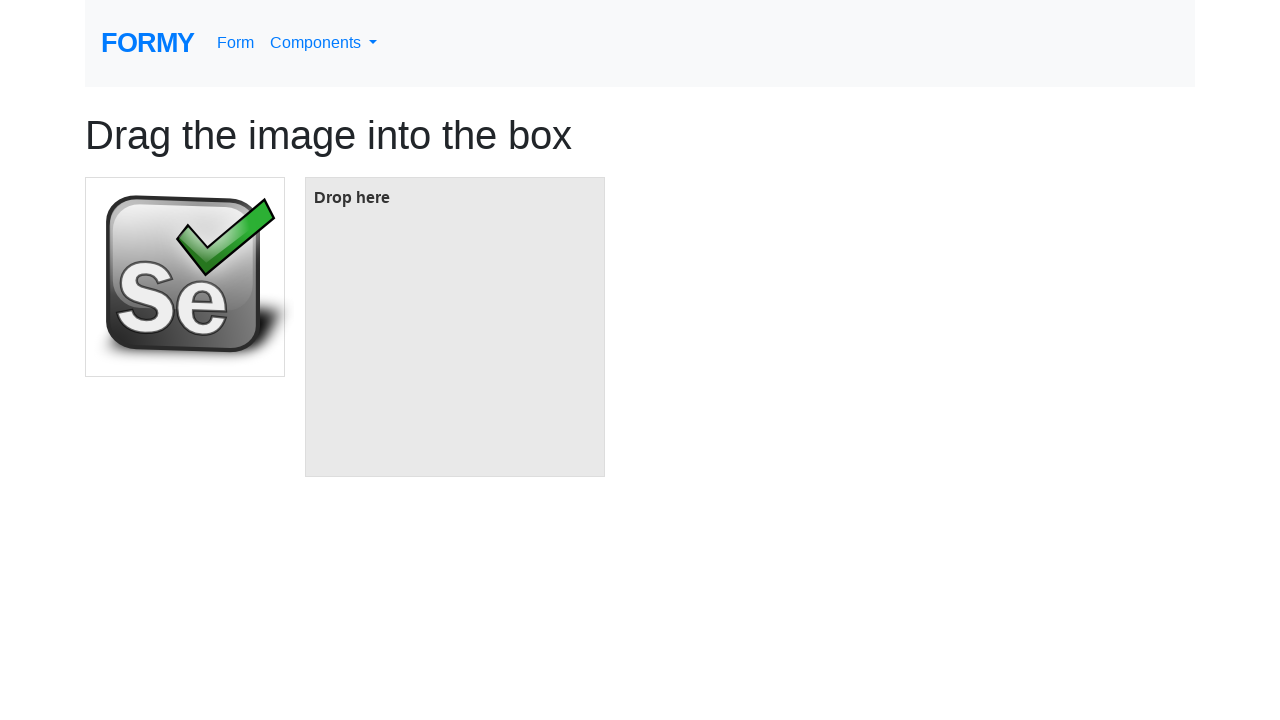

Located source element with id 'image'
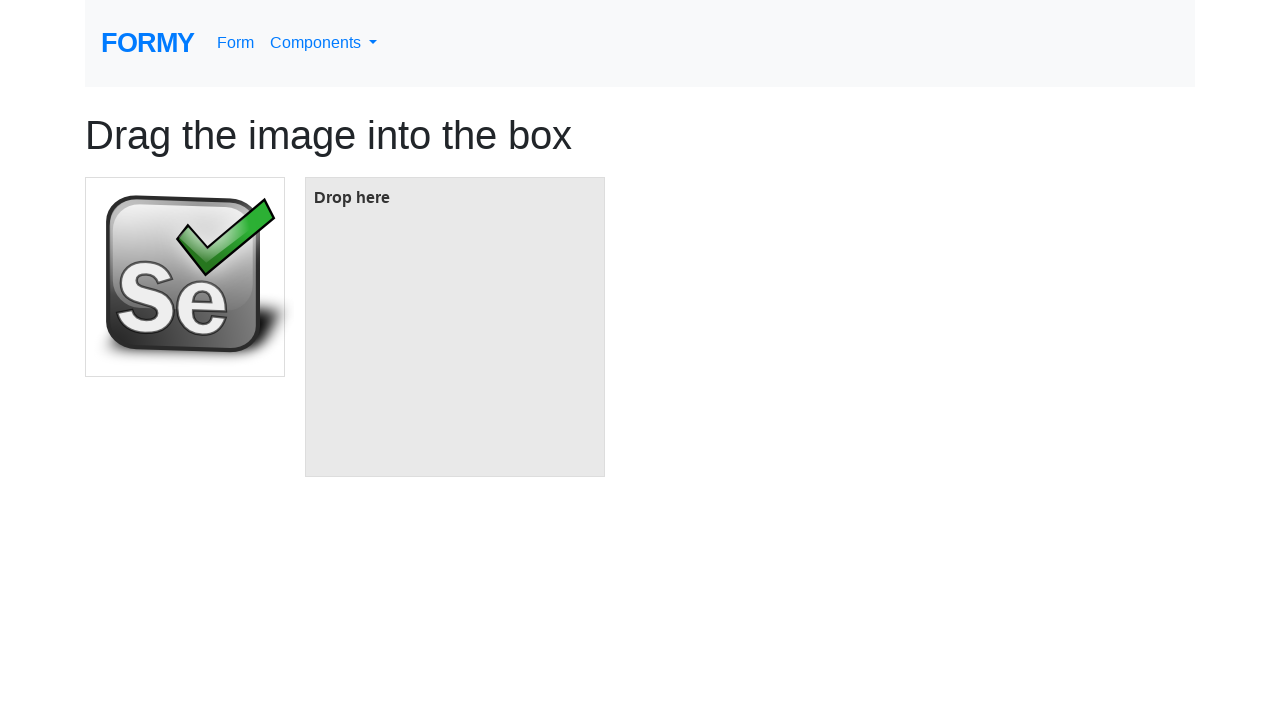

Located target element with id 'box'
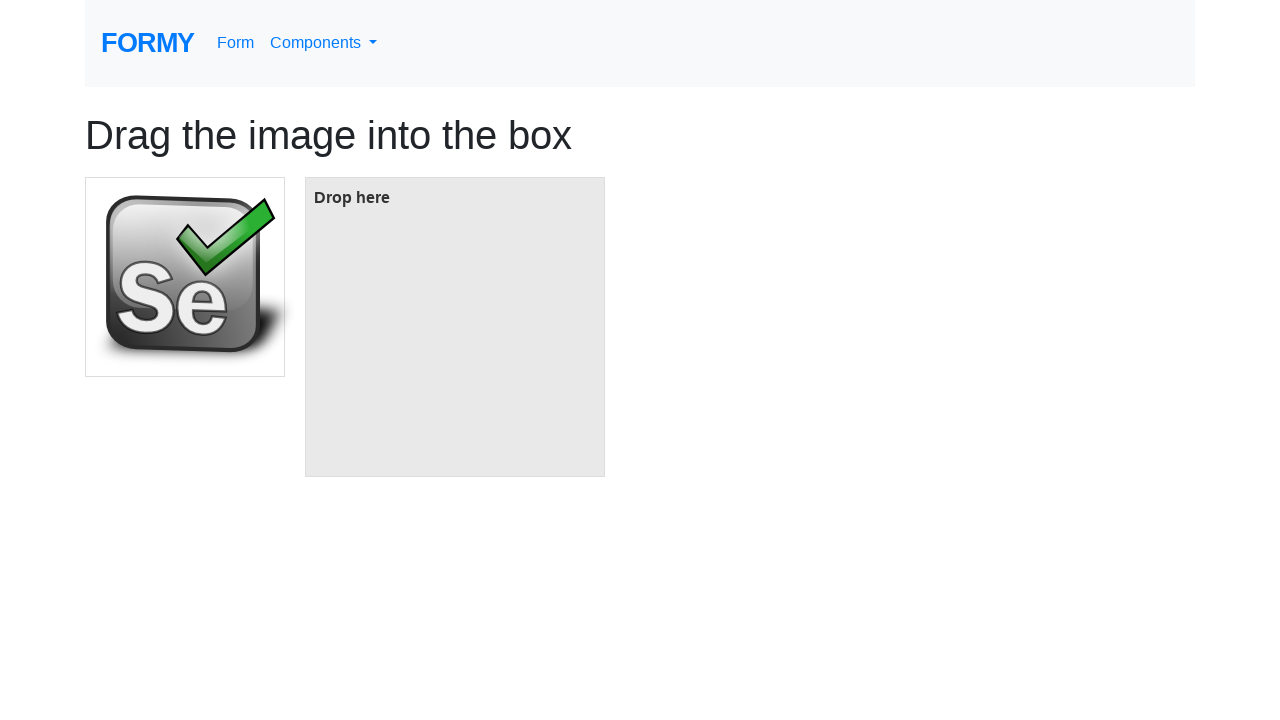

Dragged image element to box target location at (455, 327)
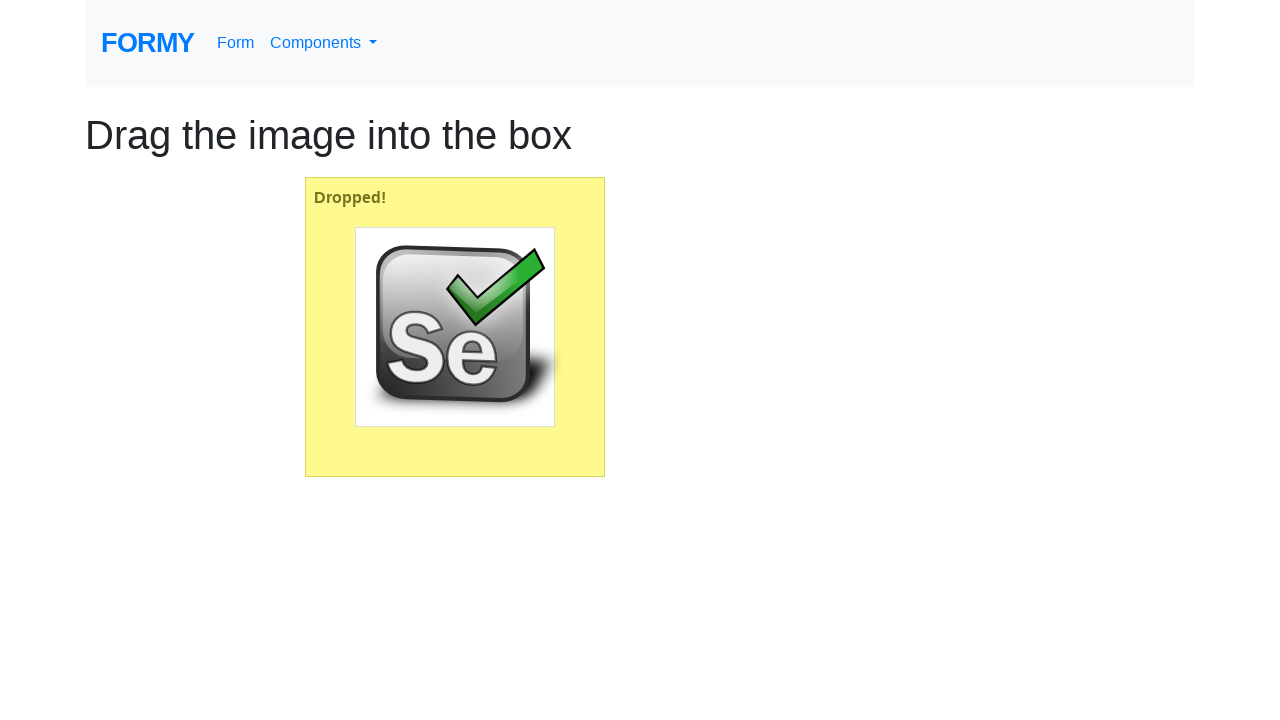

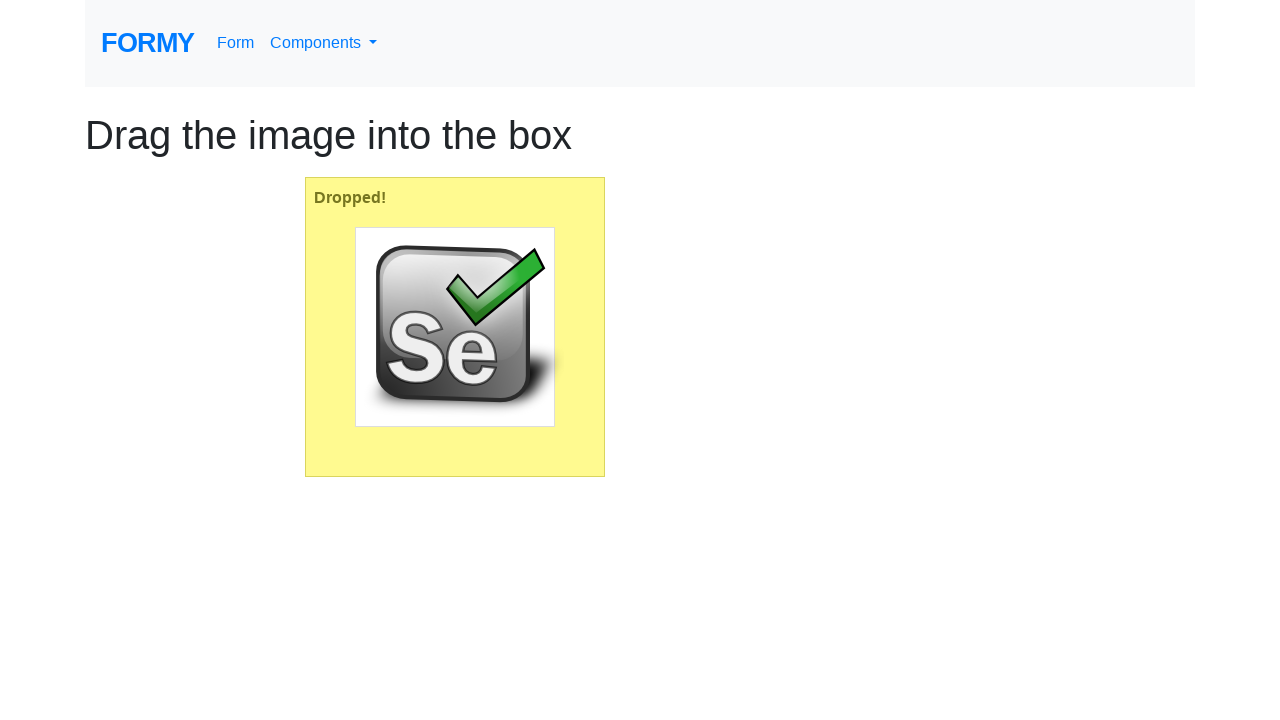